Tests multi-select functionality by navigating to the Selectable section and selecting multiple items using Ctrl+click

Starting URL: http://demo.automationtesting.in/Register.html

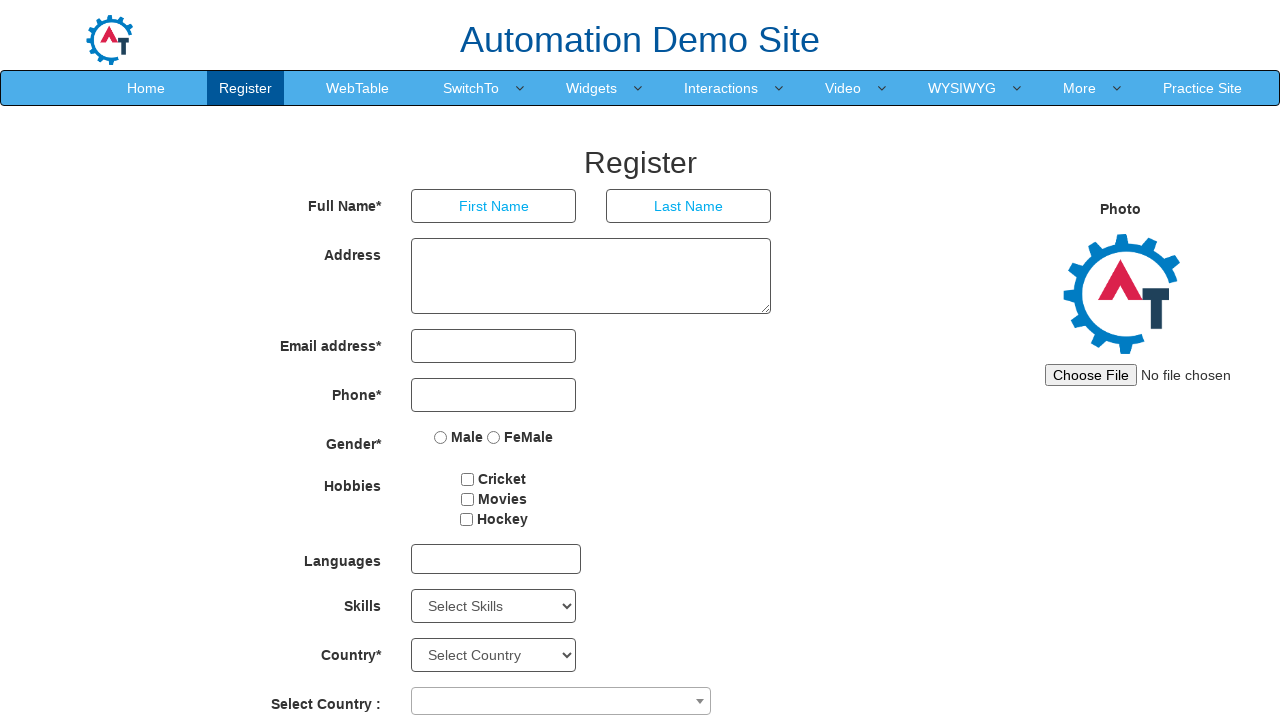

Clicked on Interactions menu at (721, 88) on xpath=//a[contains(text(),'Interactions')]
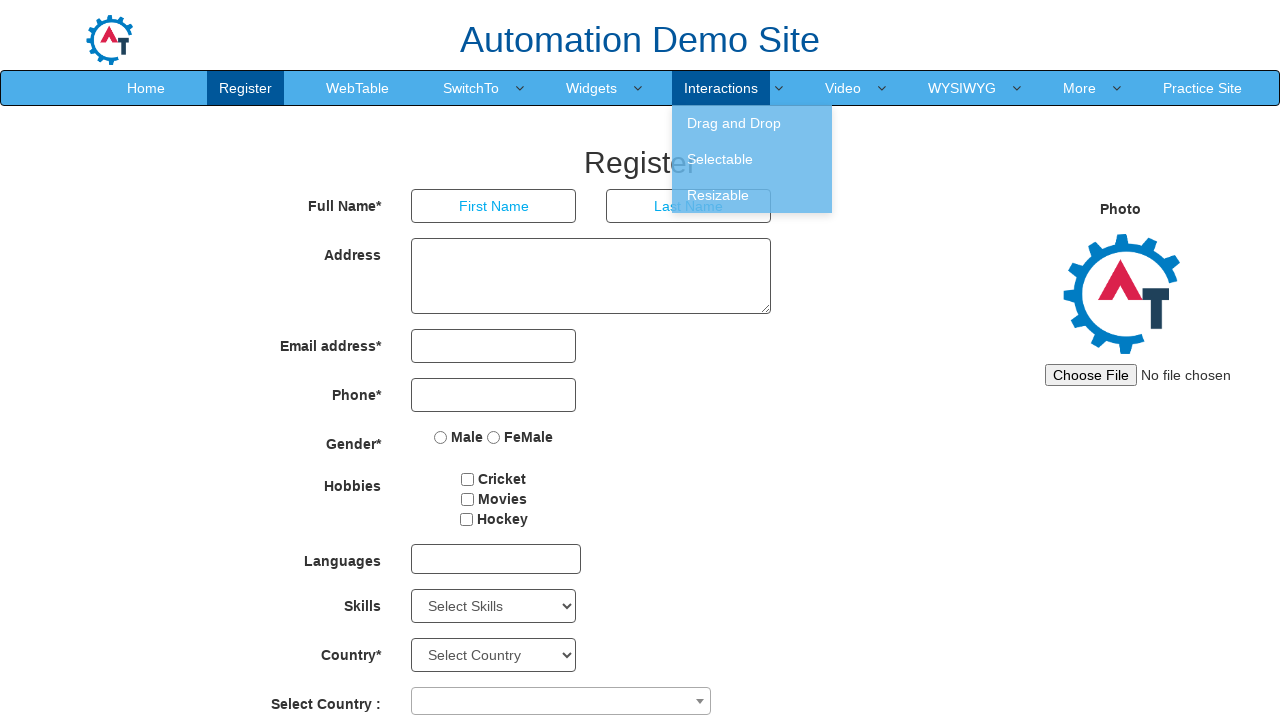

Clicked on Selectable option at (752, 159) on xpath=//a[contains(text(),'Selectable')]
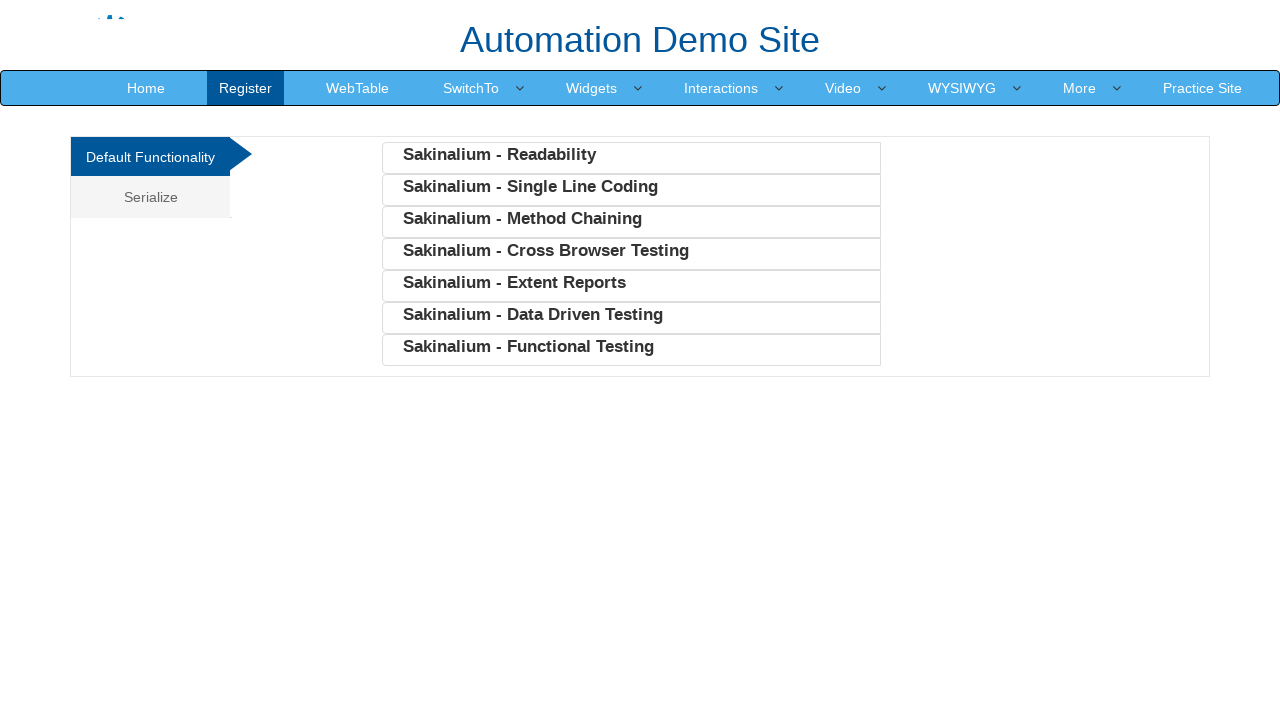

Clicked on Serialize tab at (150, 197) on xpath=//a[contains(text(),'Serialize')]
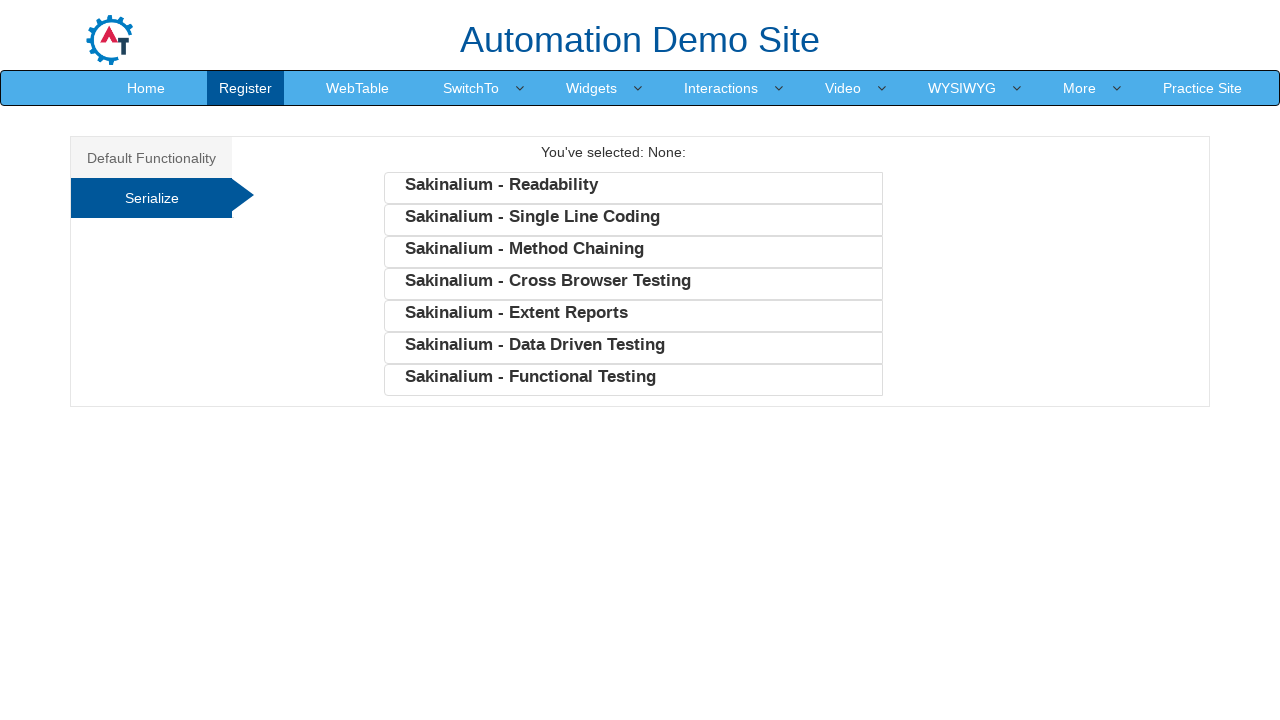

Ctrl+clicked on second item to select it at (532, 216) on //*[@id='Serialize']/ul/li[2]/b
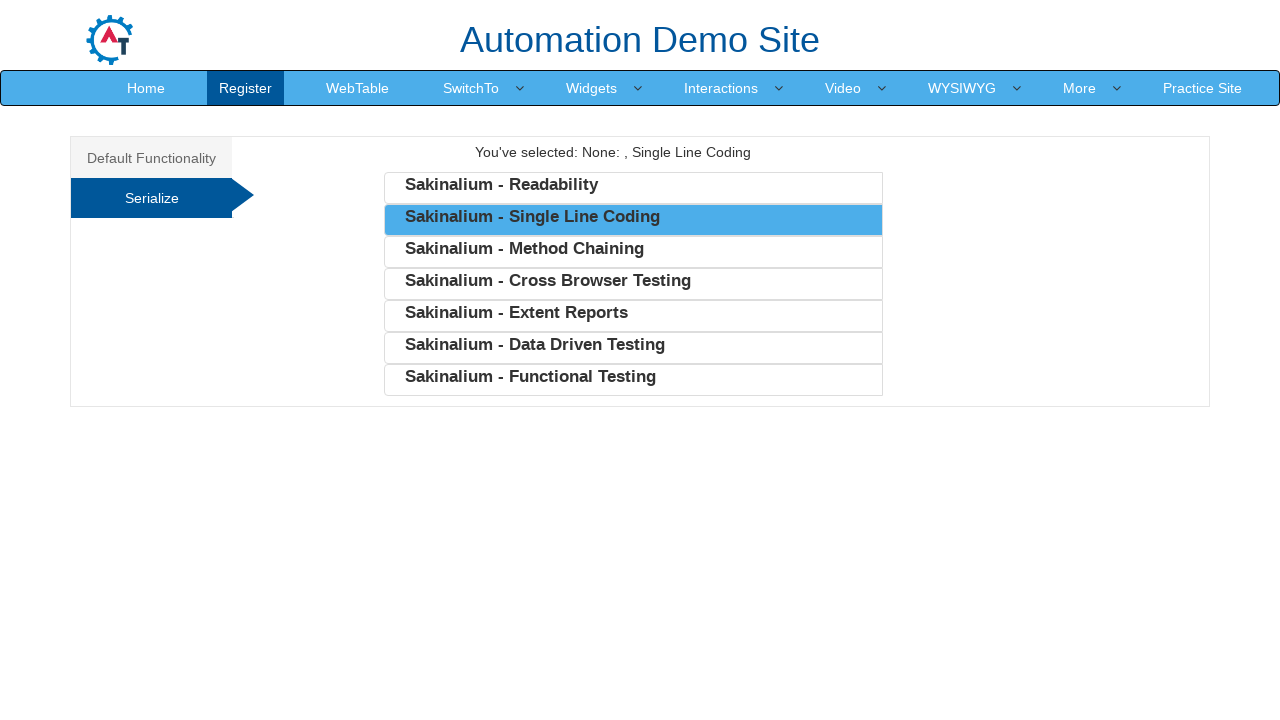

Ctrl+clicked on sixth item to add it to selection at (535, 344) on //*[@id='Serialize']/ul/li[6]/b
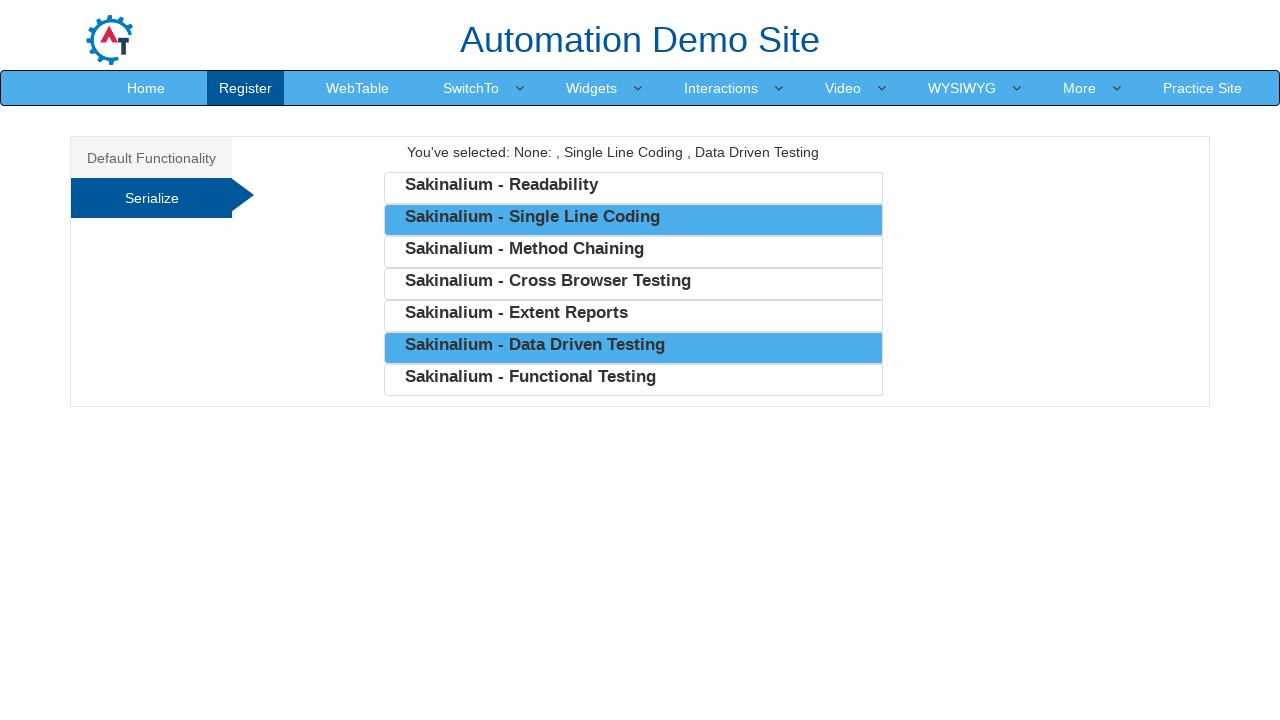

Results appeared after multi-selecting items
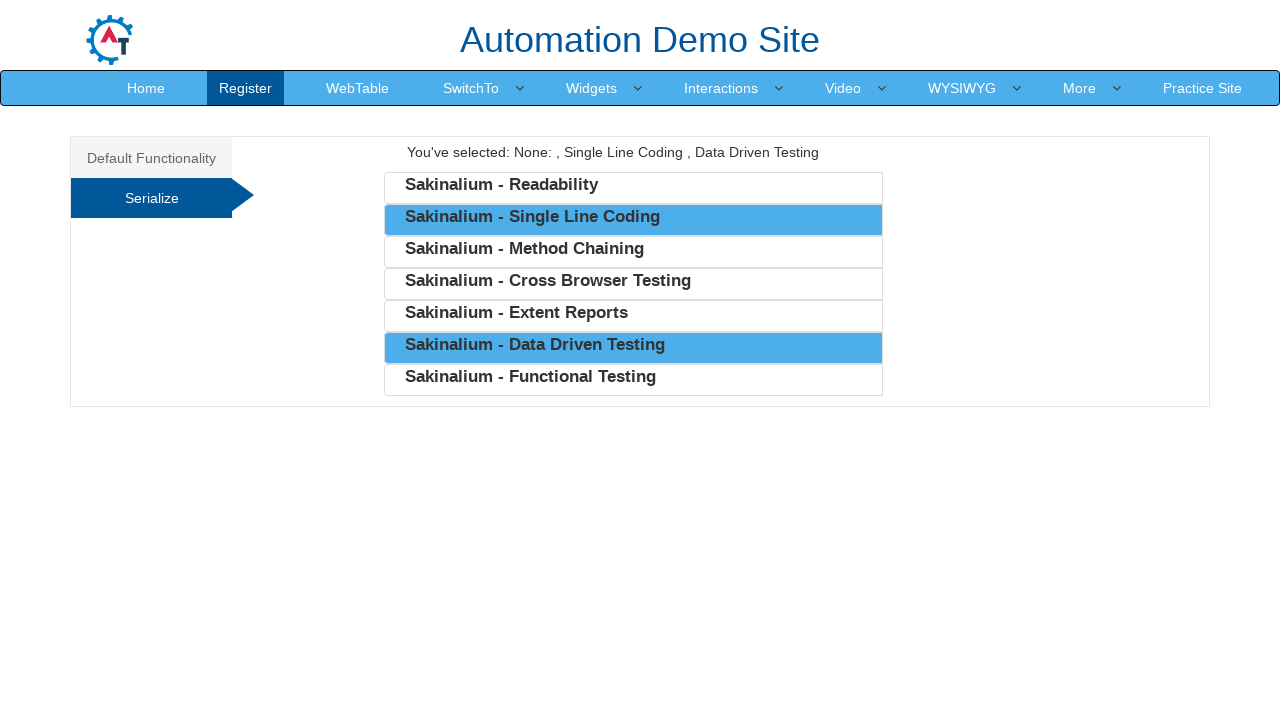

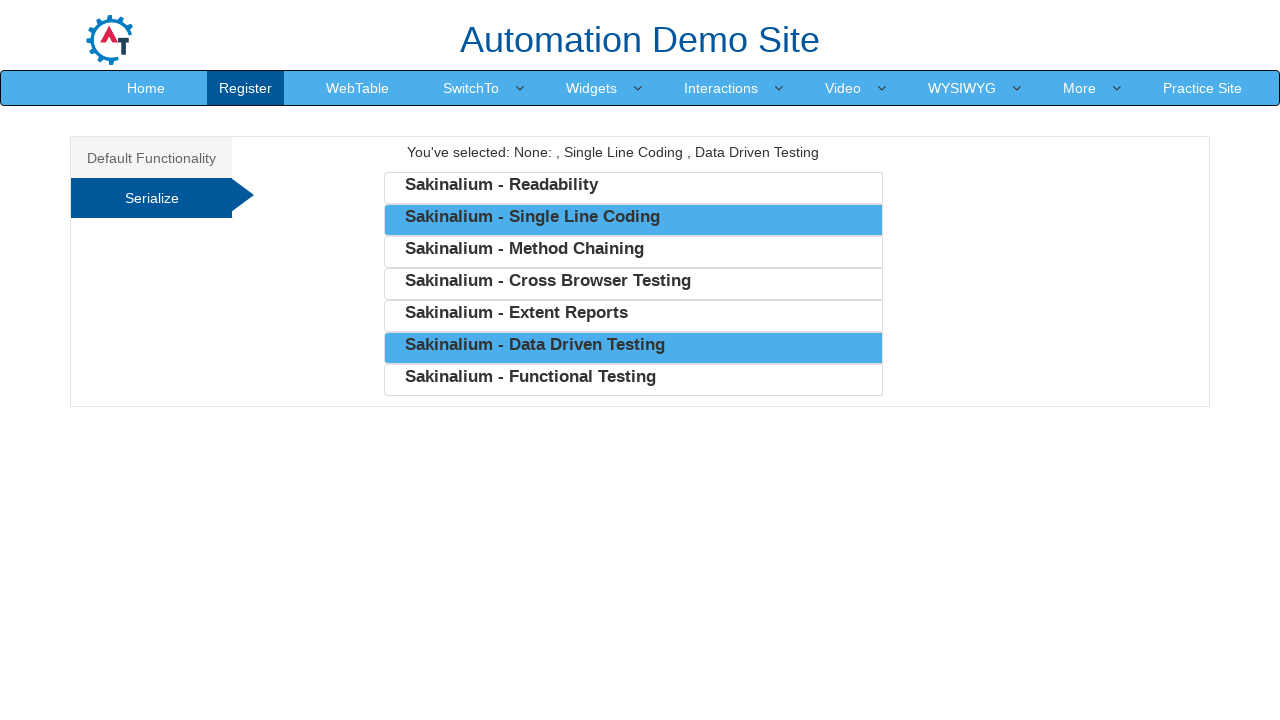